Navigates to Gmail, clicks the Help link to open a new window, then switches to the new window and reads its title

Starting URL: https://gmail.com

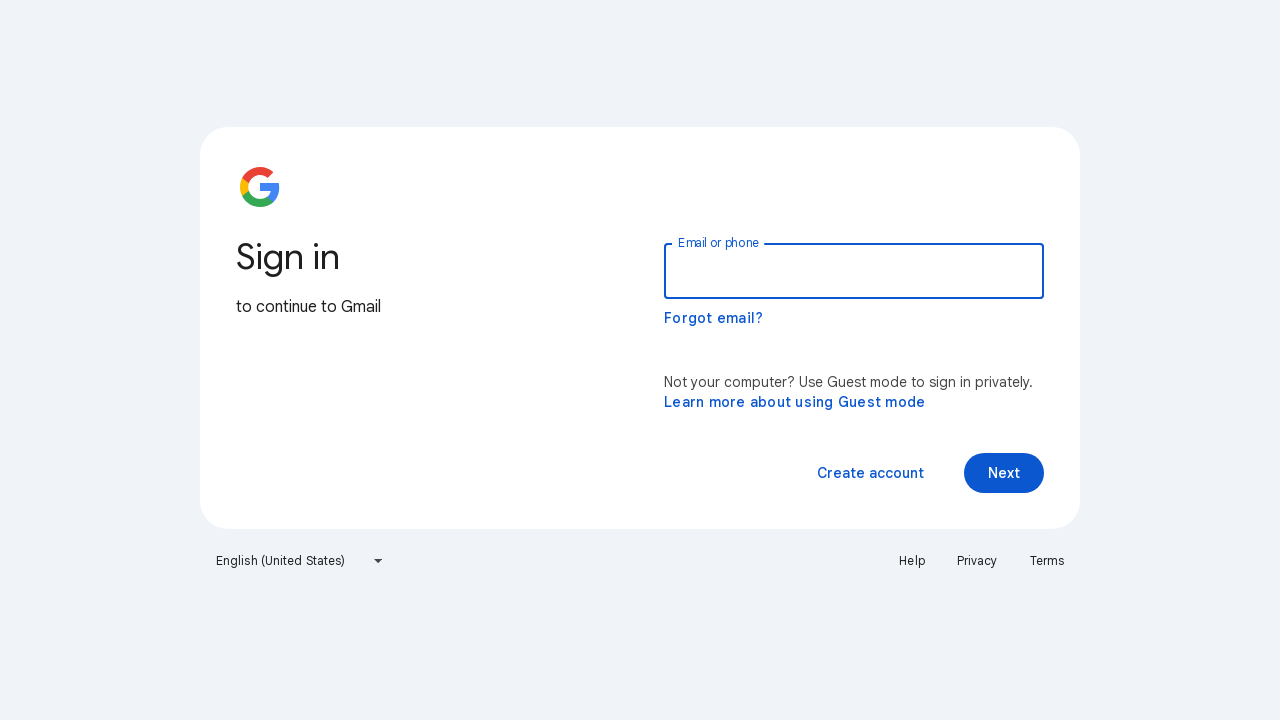

Retrieved initial page title from Gmail
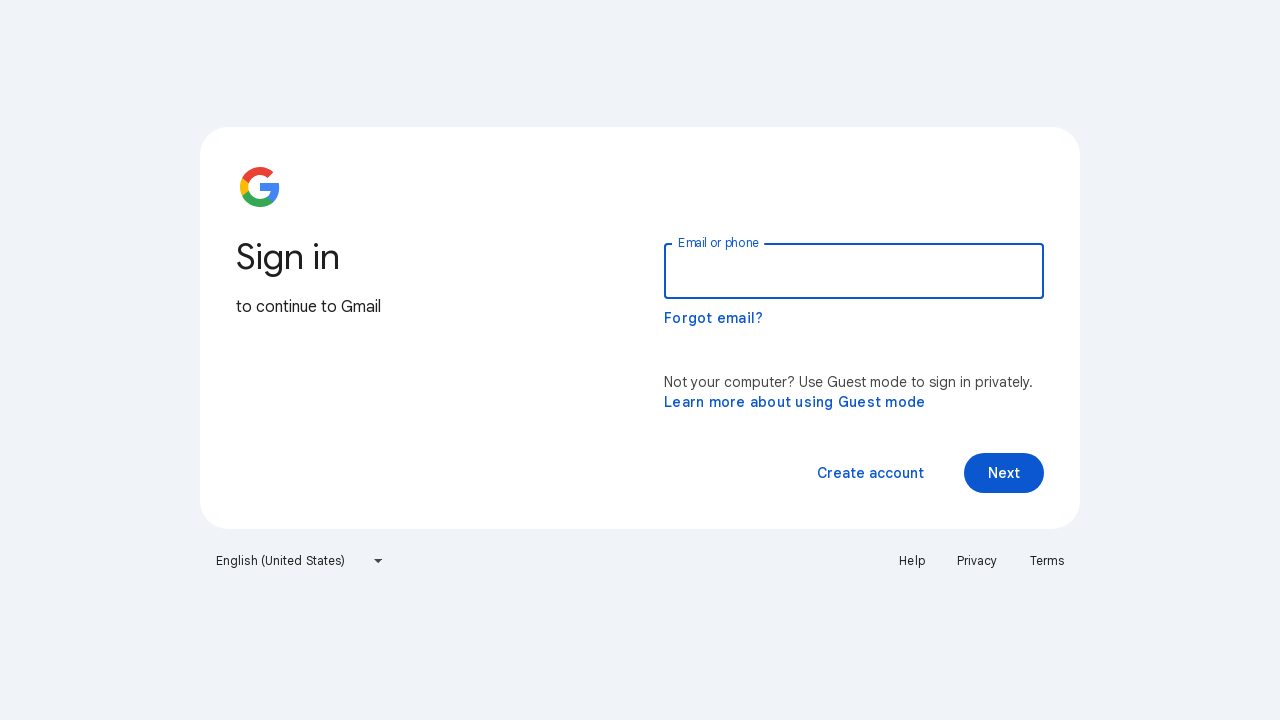

Clicked Help link to open new window at (912, 561) on text=Help
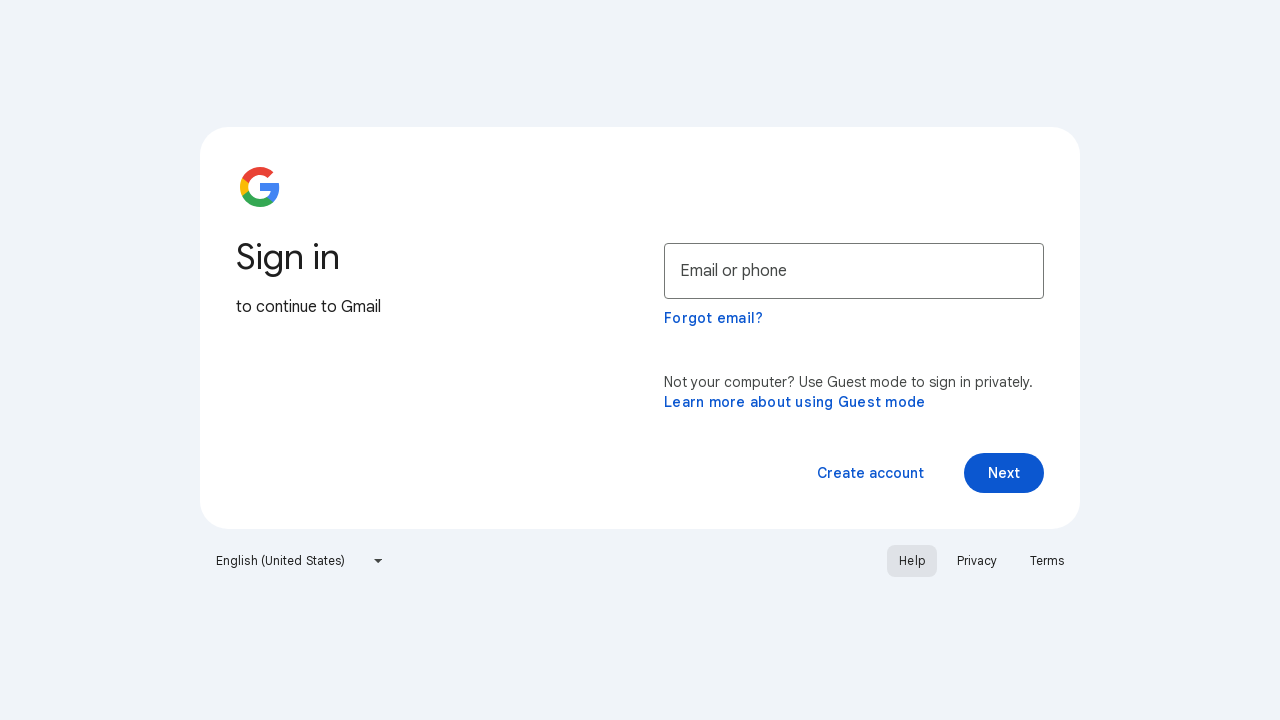

New popup window opened and captured
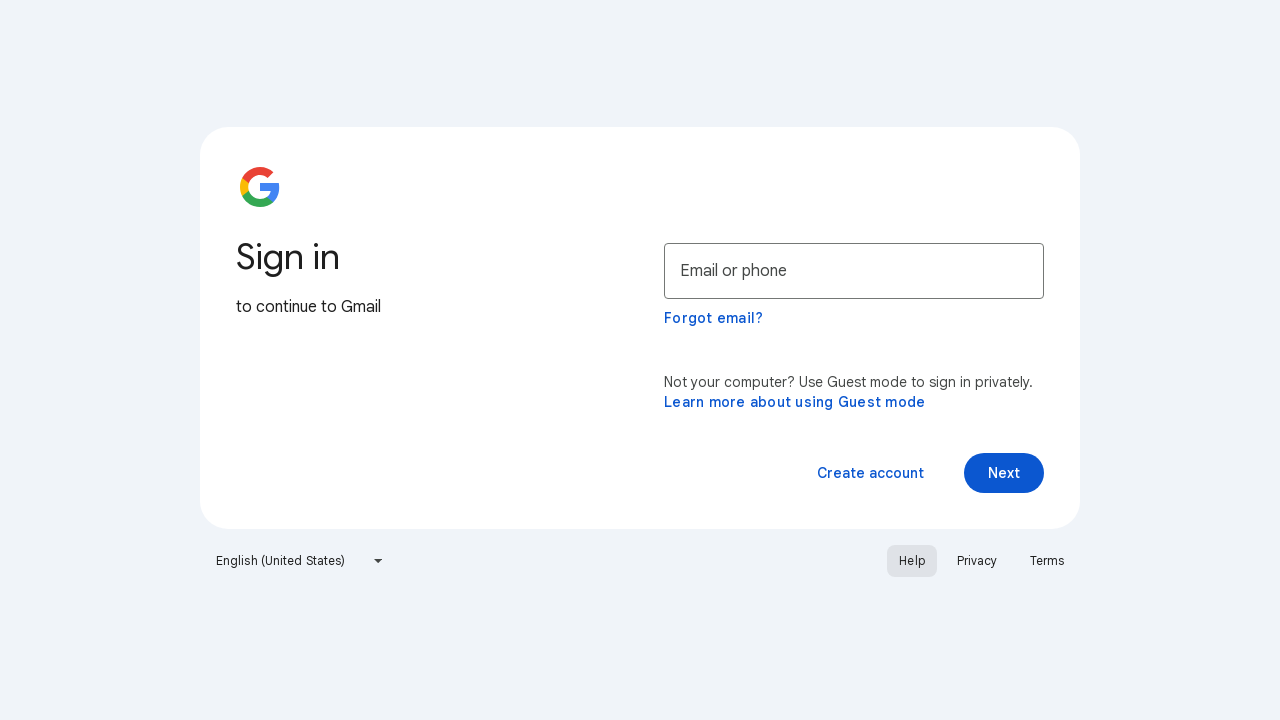

Popup window finished loading
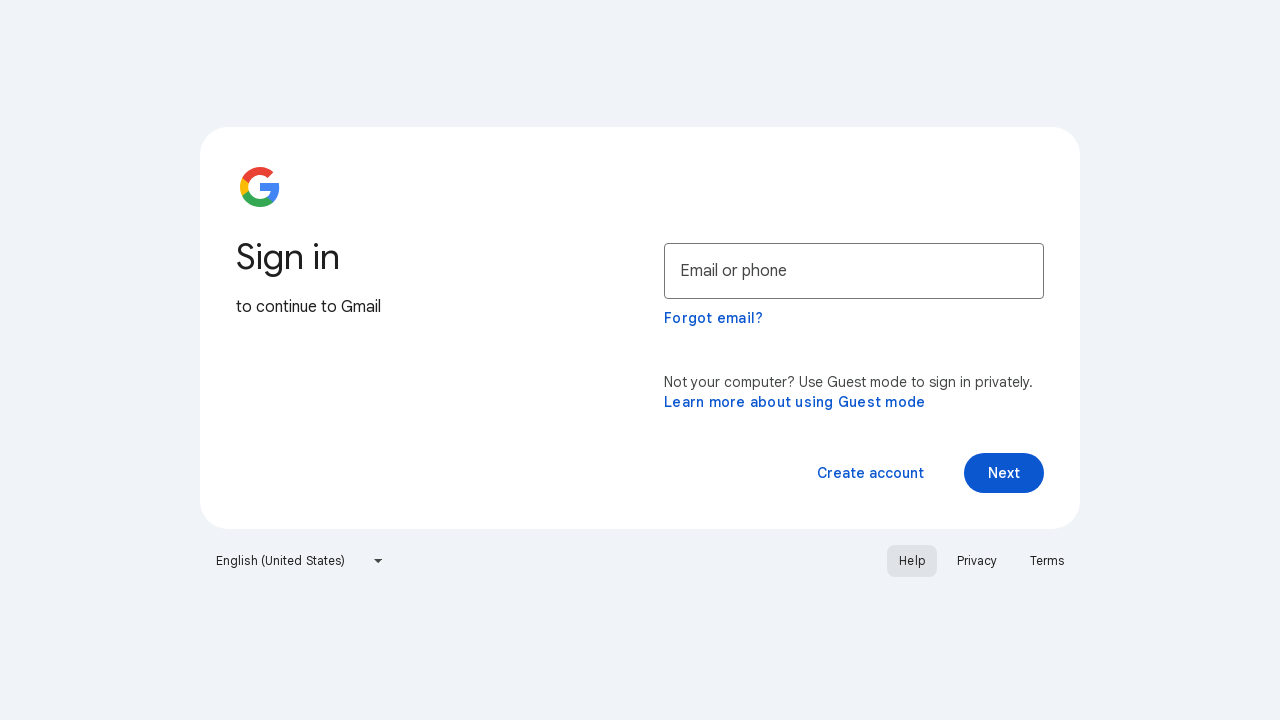

Retrieved title from popup window
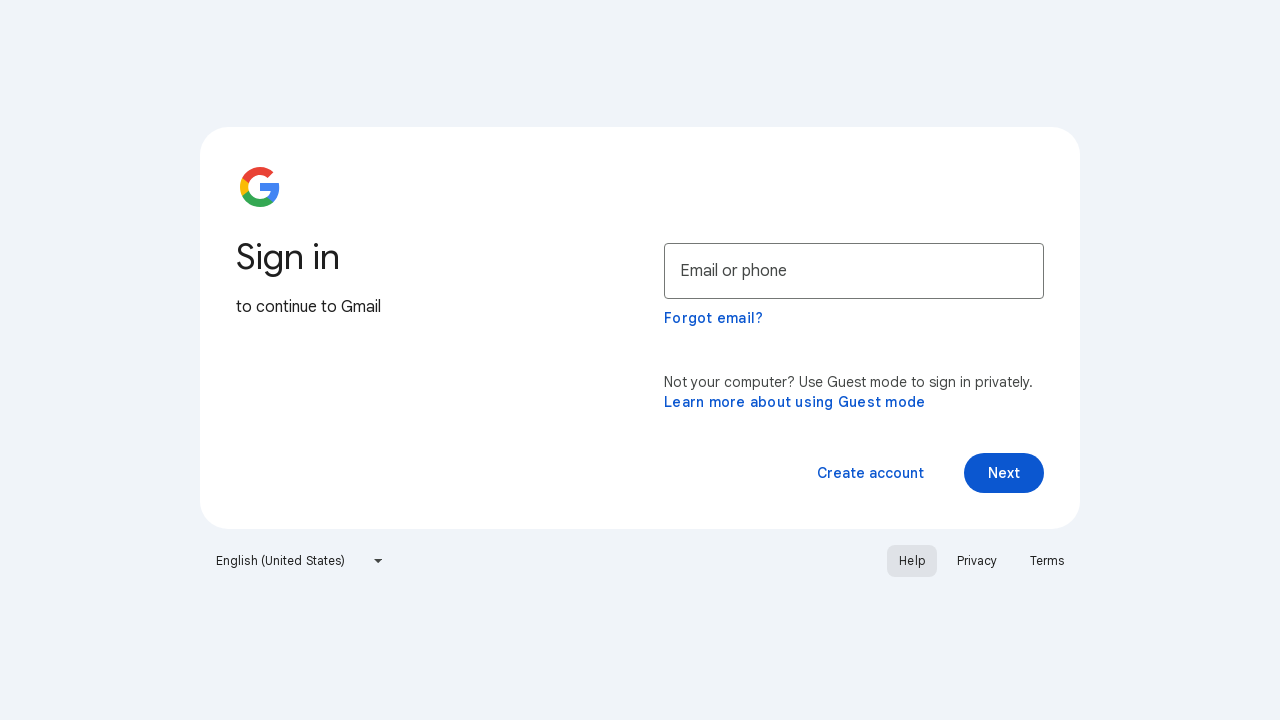

Closed popup window
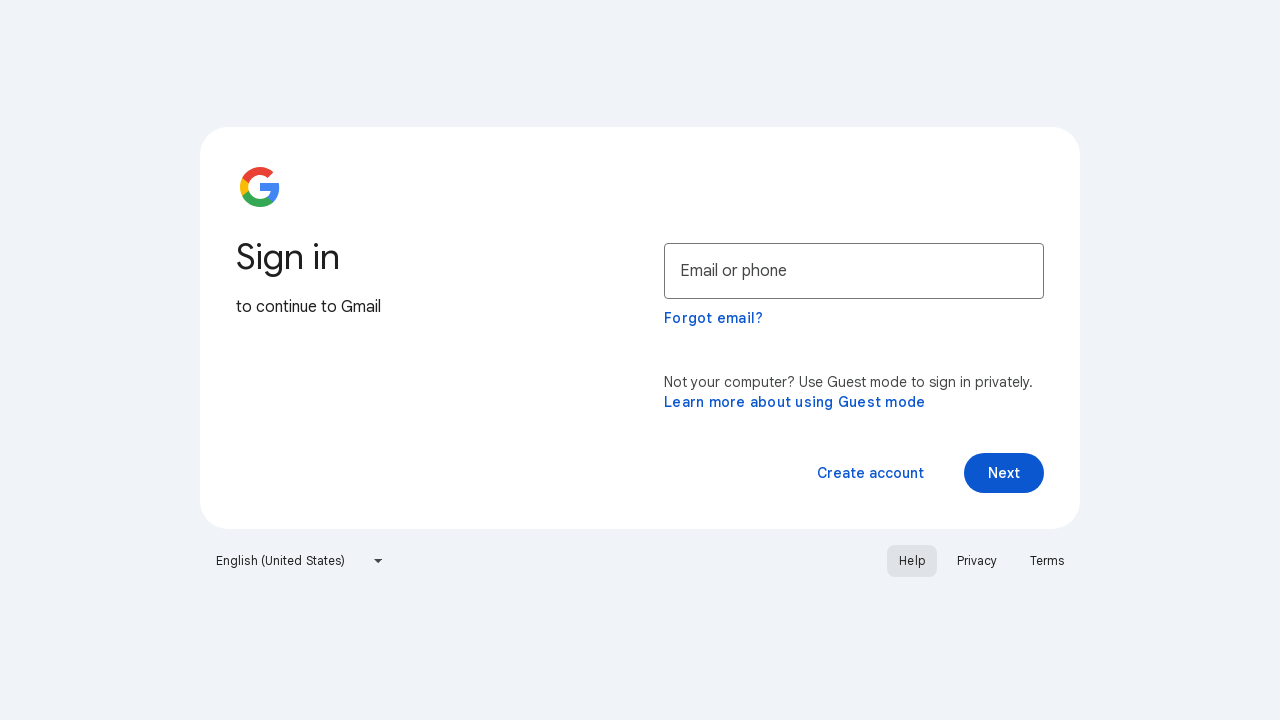

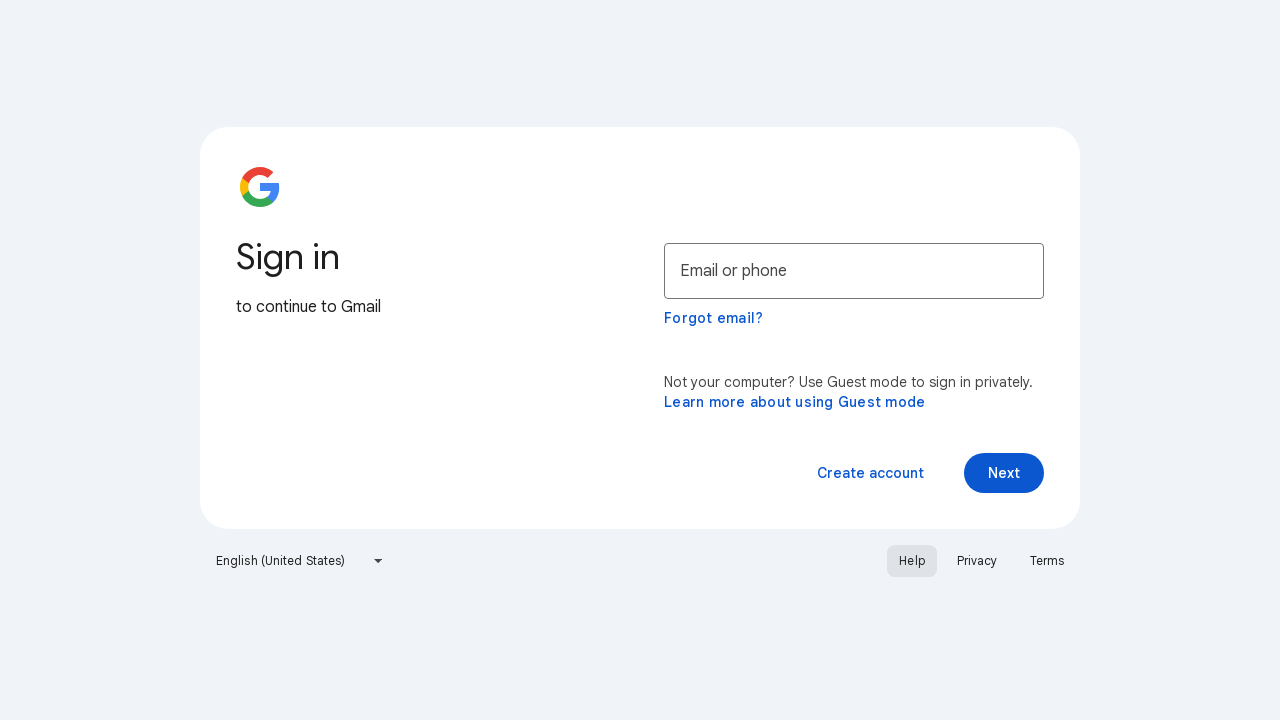